Tests page scrolling functionality by scrolling down the page, then scrolling within a fixed-header table element, and verifying that the sum of values in a table column matches the displayed total amount.

Starting URL: https://rahulshettyacademy.com/AutomationPractice/

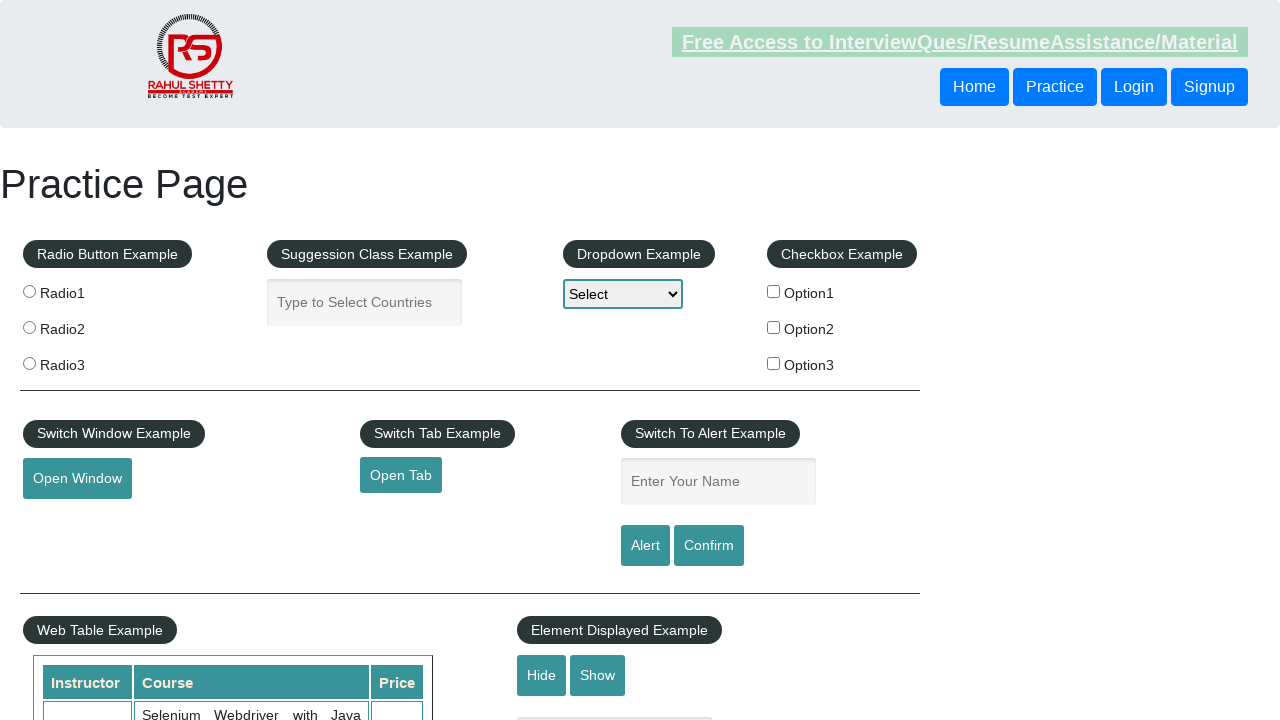

Scrolled down the page by 650 pixels
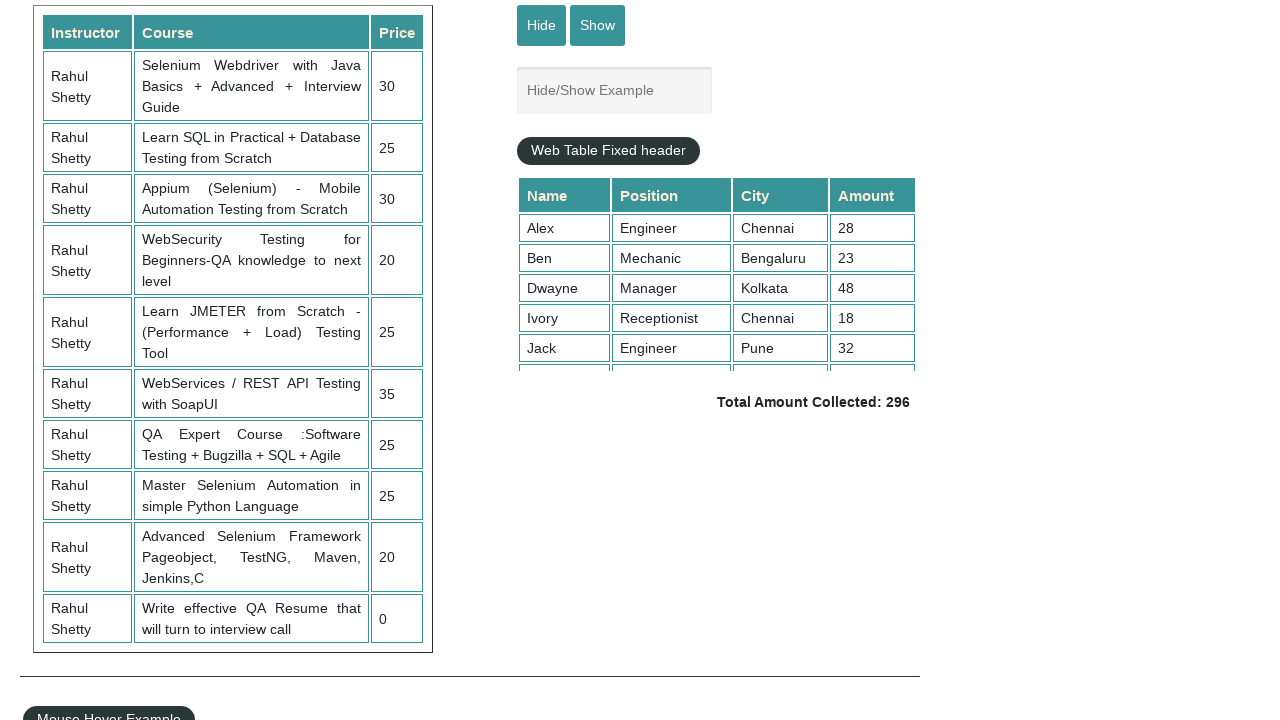

Waited 1 second for scroll to complete
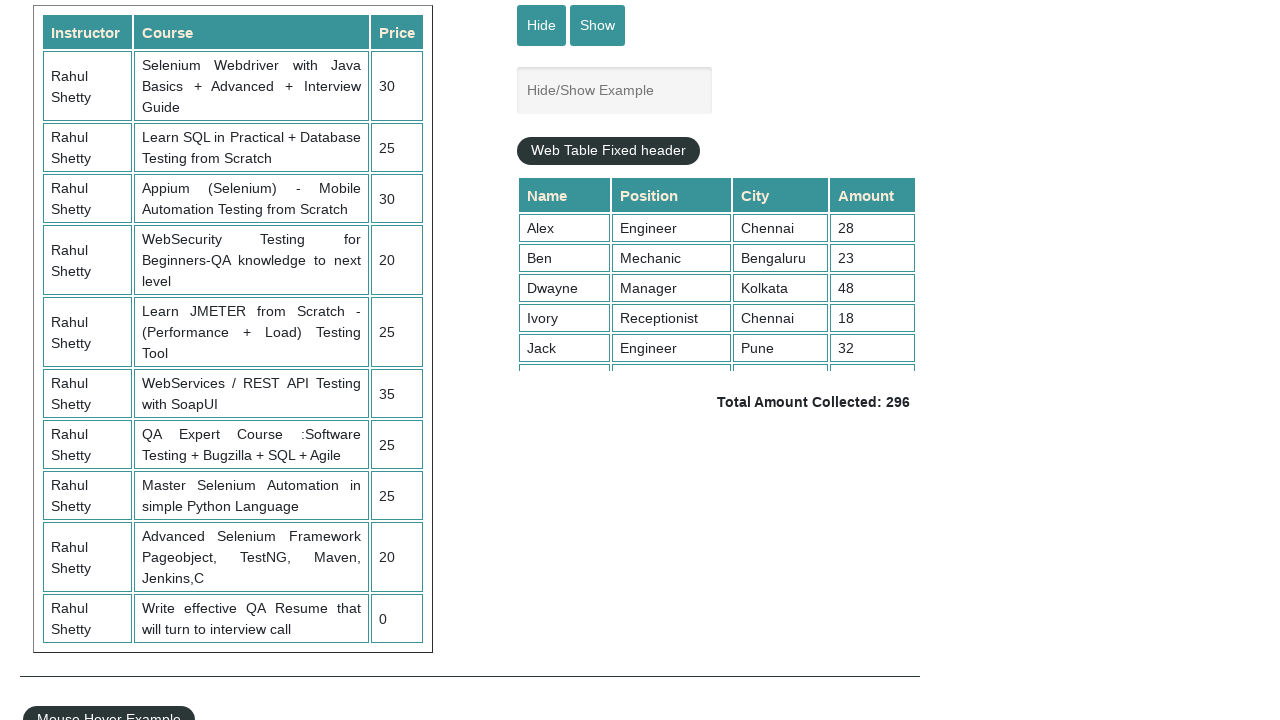

Scrolled within the fixed-header table element by 5000 pixels
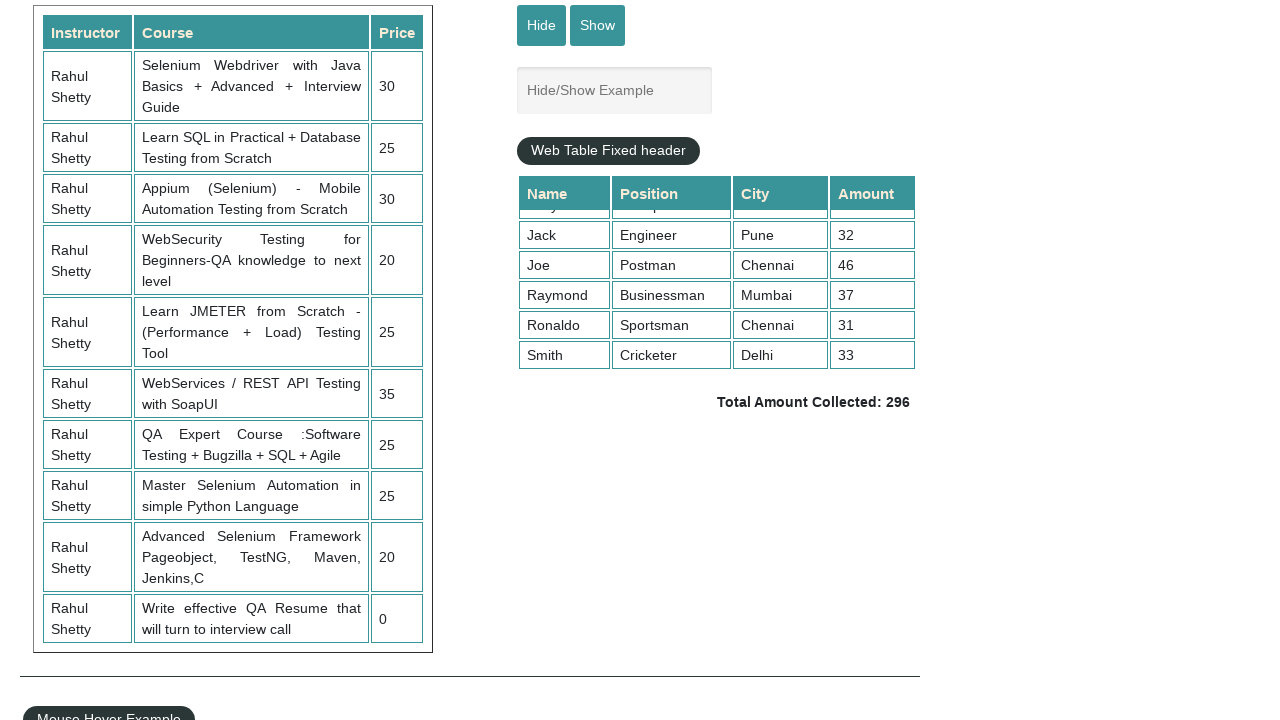

Waited 1 second for table scroll to complete
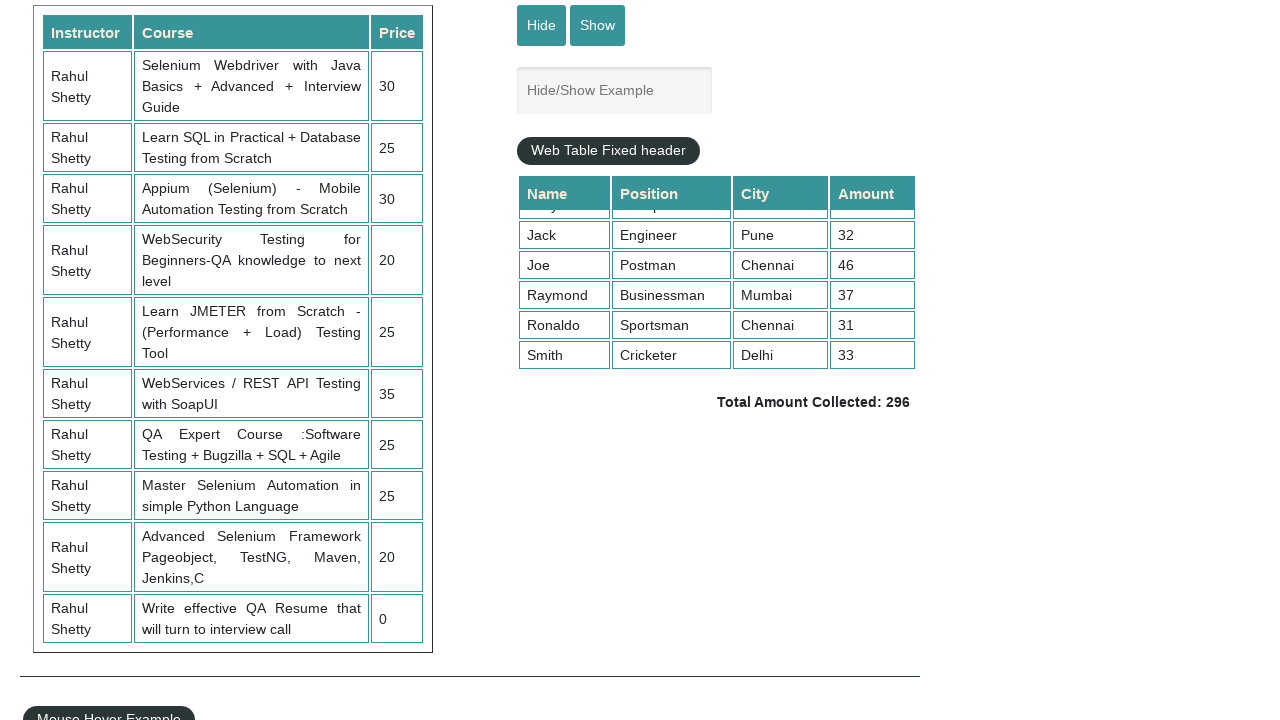

Retrieved all values from the 4th column of the table (9 rows)
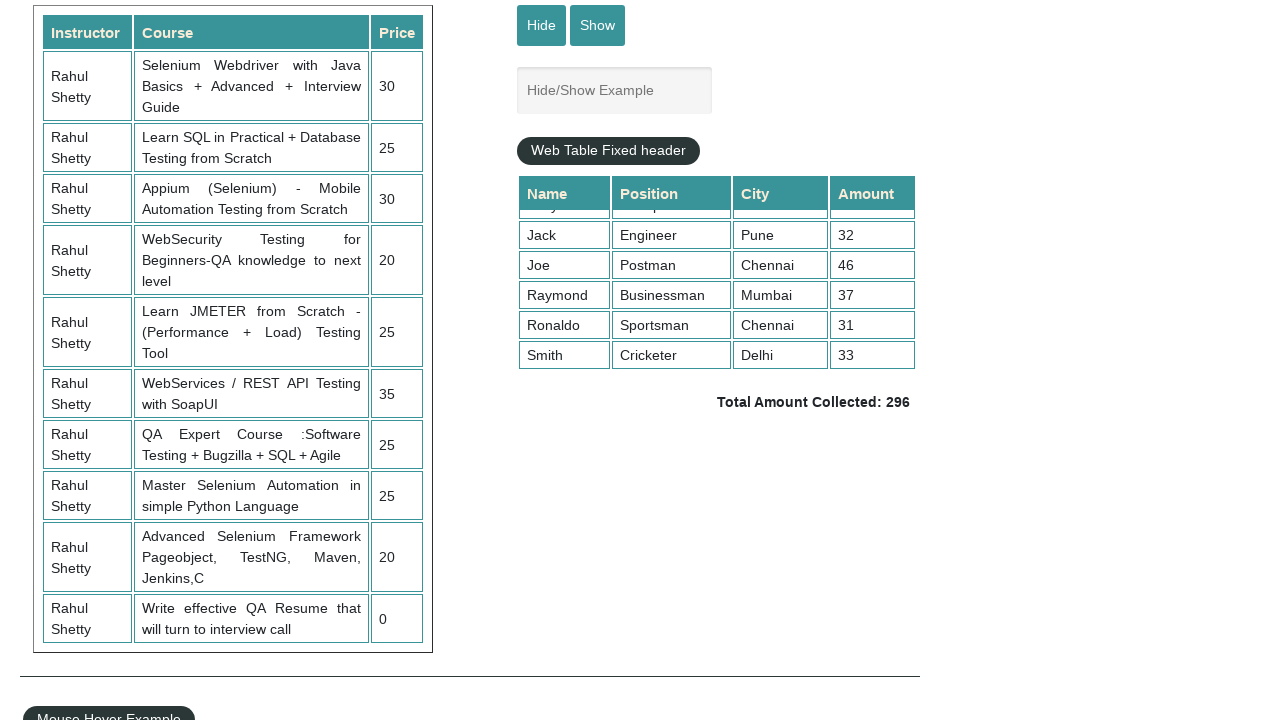

Calculated sum of all values in the 4th column: 296
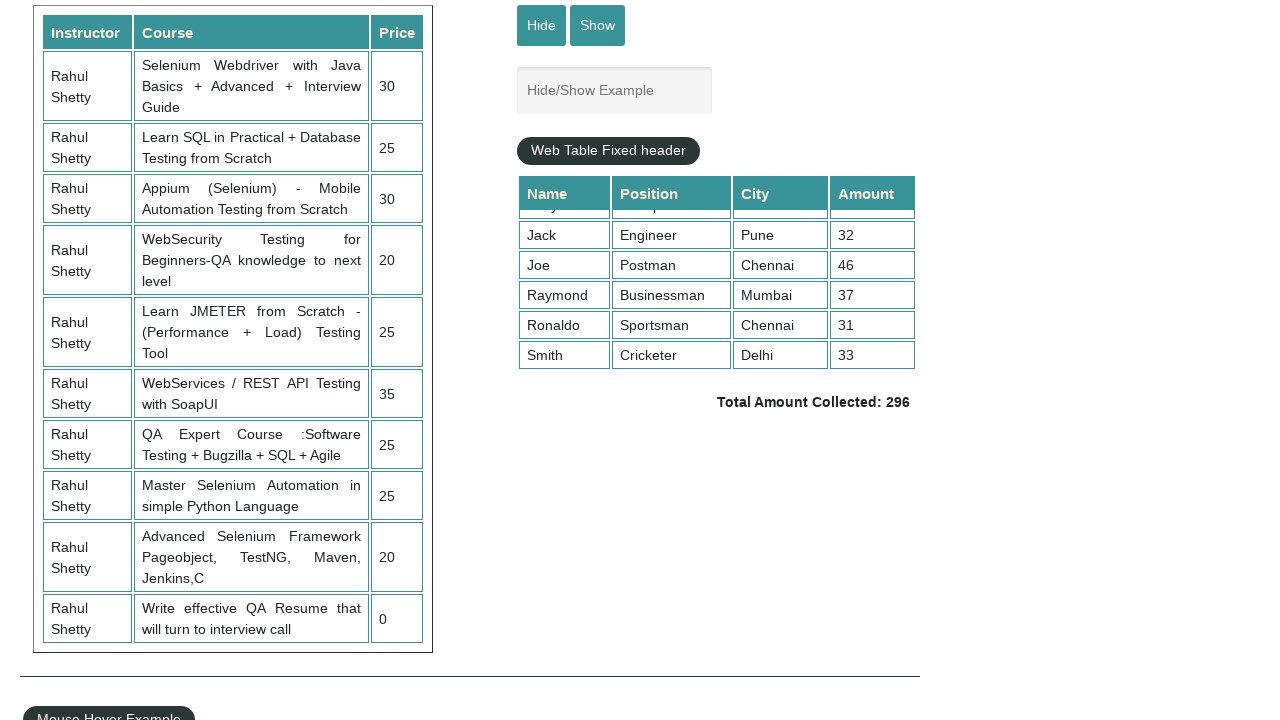

Retrieved displayed total amount text: ' Total Amount Collected: 296 '
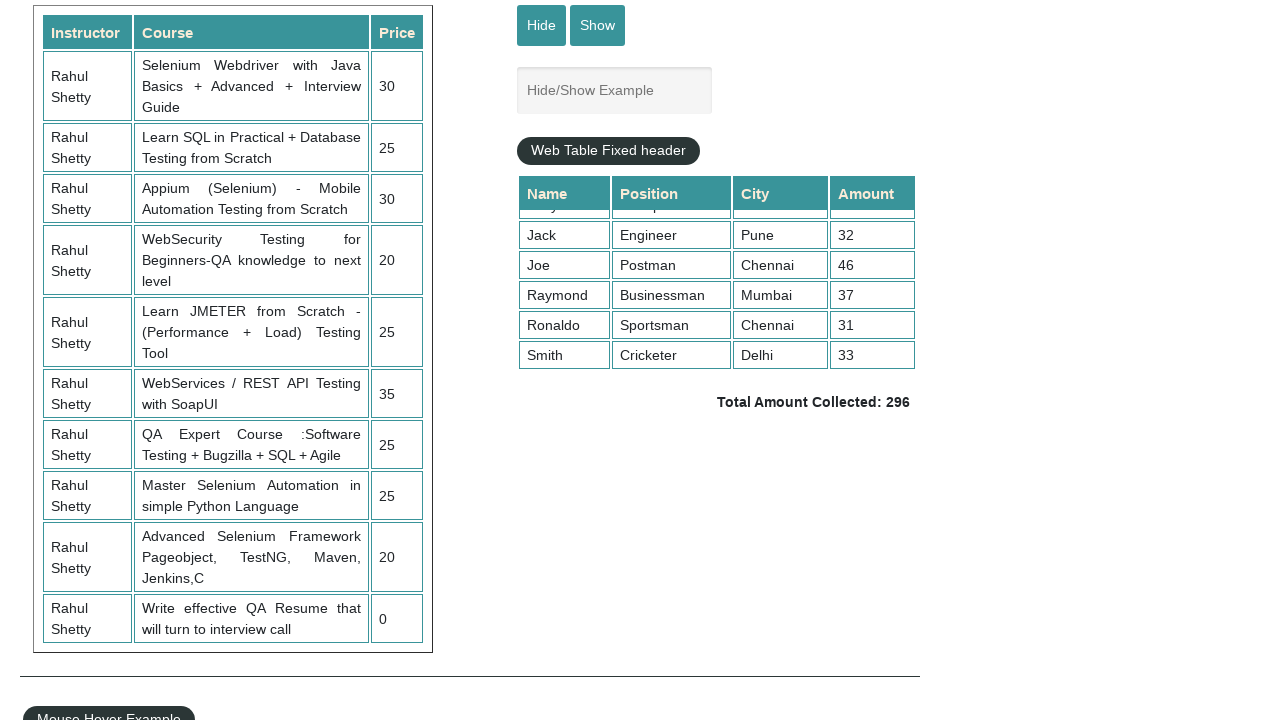

Extracted total amount value: 296
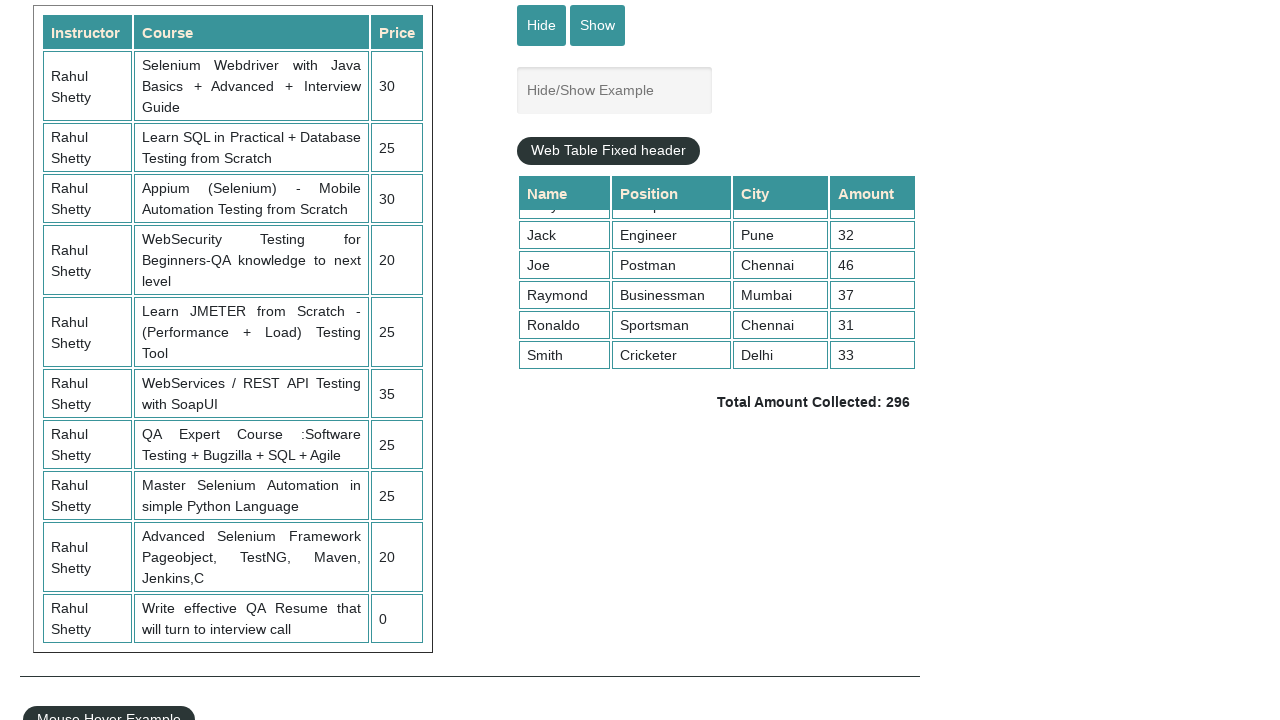

Verified that calculated sum (296) matches displayed total (296)
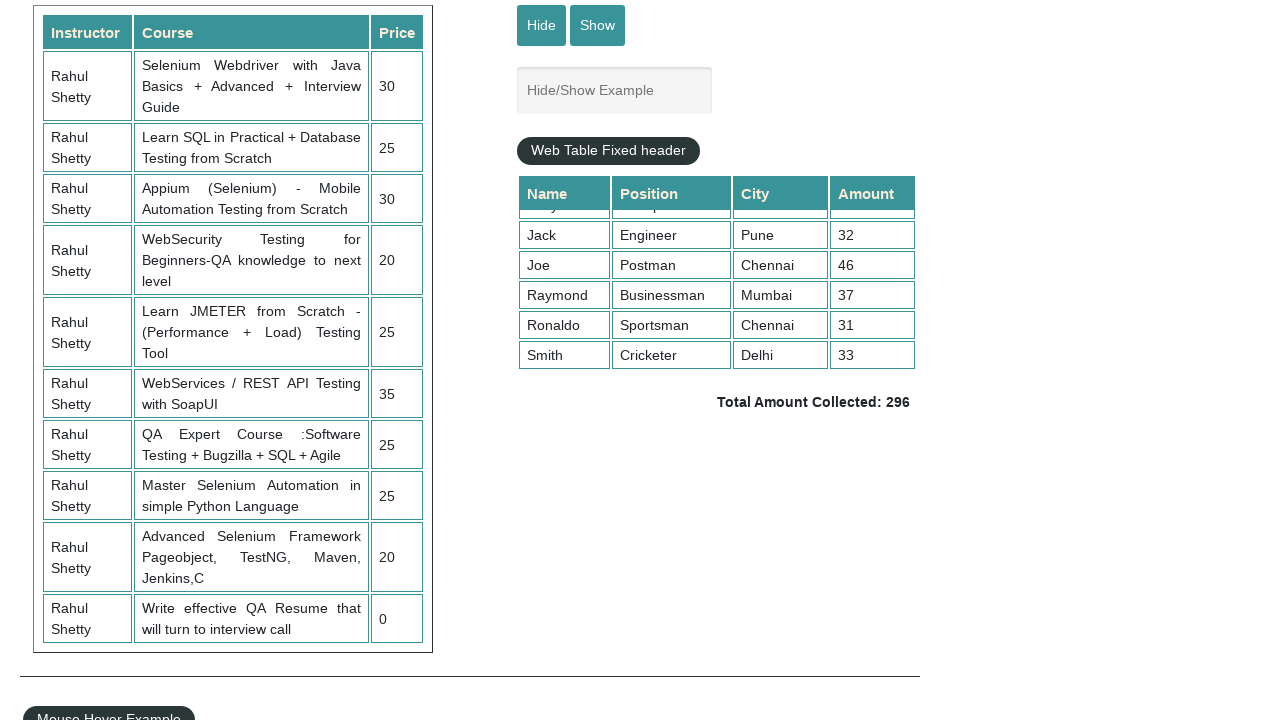

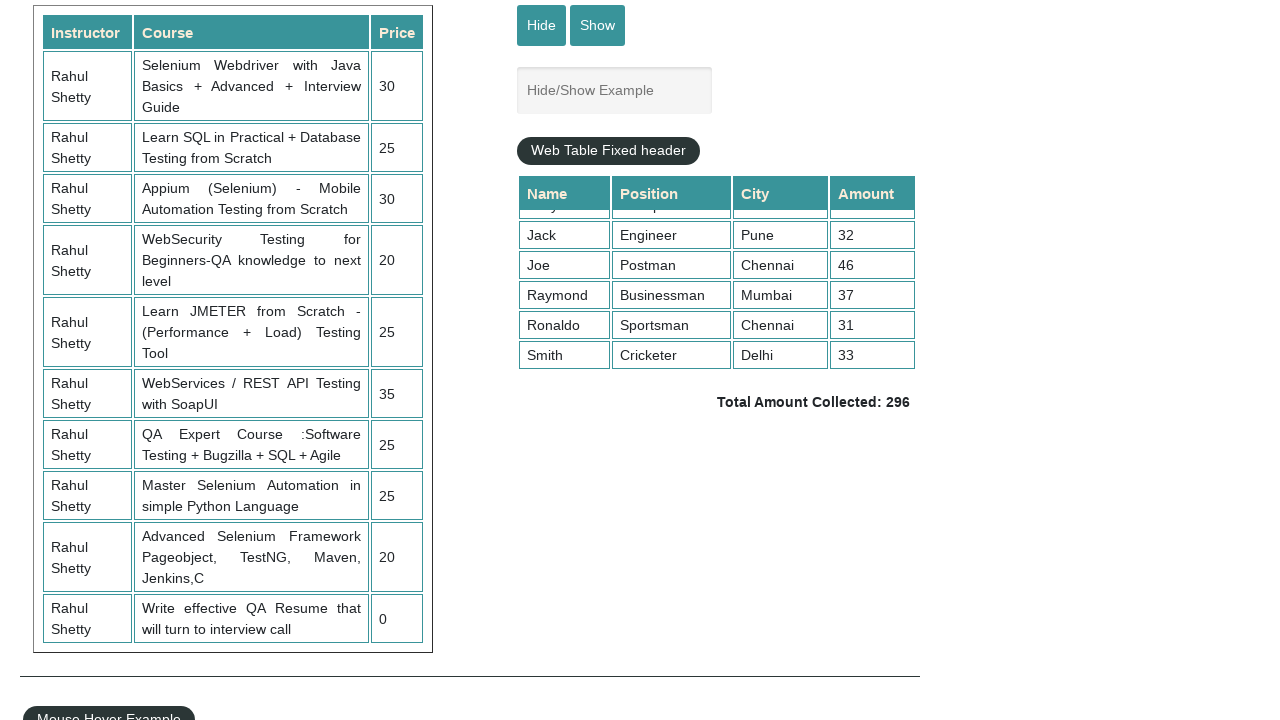